Tests basic web element interactions on a practice automation site including filling a name field, selecting a radio button, clearing the field, and verifying element states like displayed, enabled, and selected.

Starting URL: https://testautomationpractice.blogspot.com/

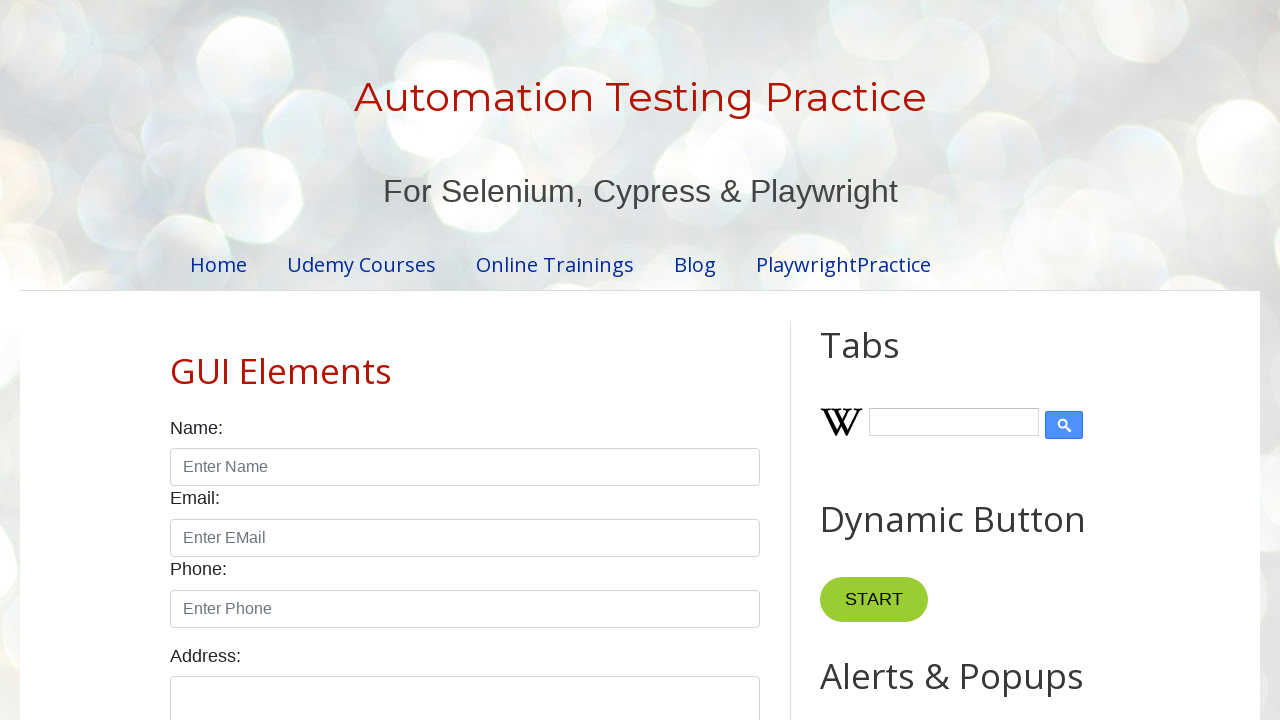

Waited for page to load (domcontentloaded state)
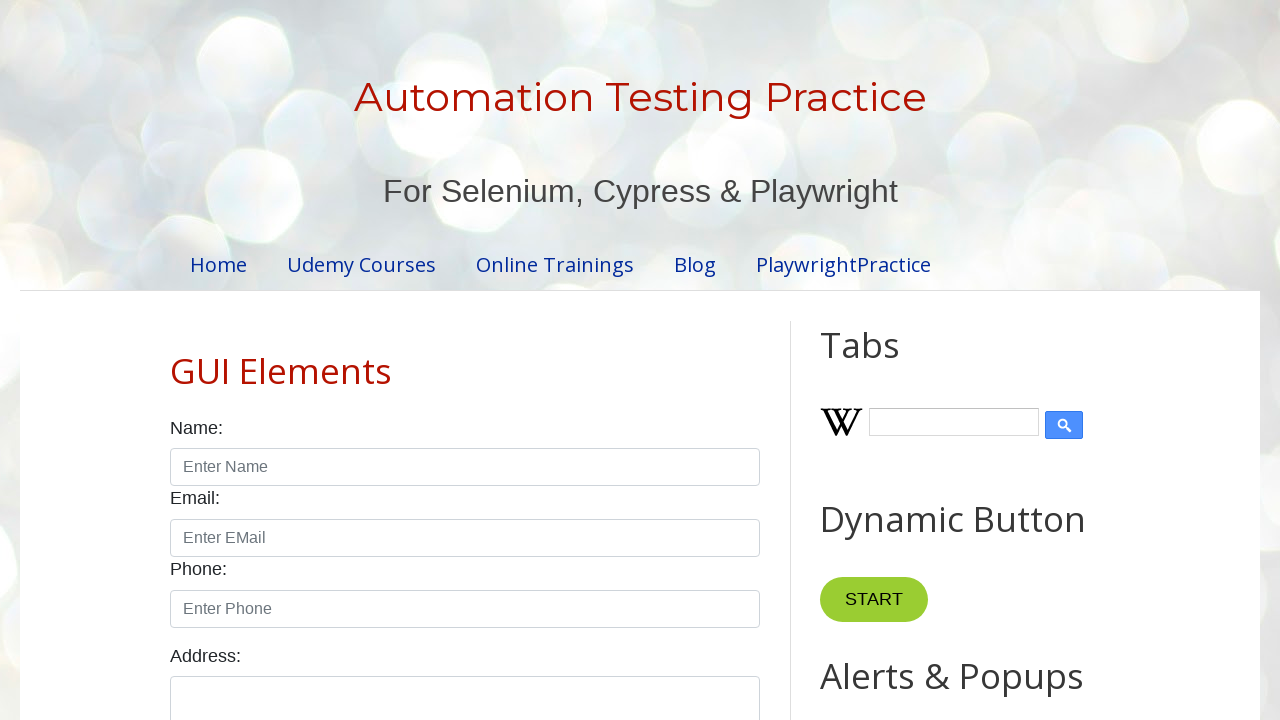

Reloaded the page
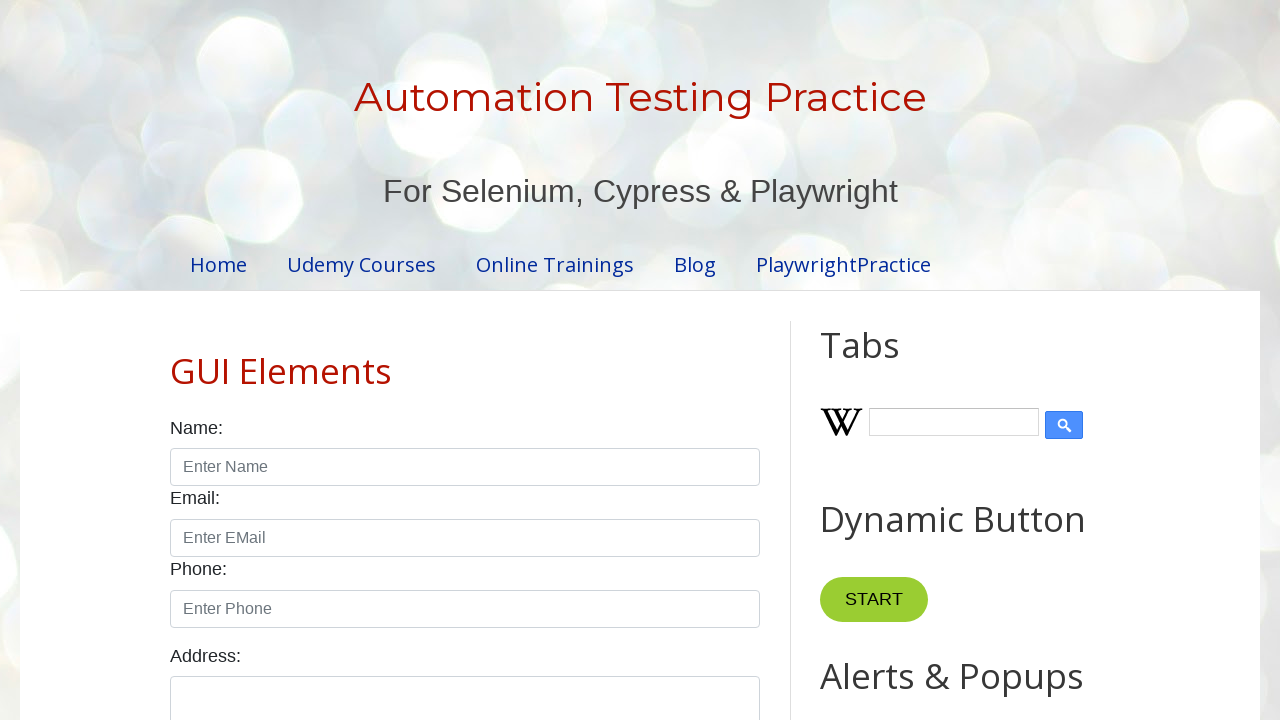

Filled name field with 'R.Sunil Kumar Reddy' on #name
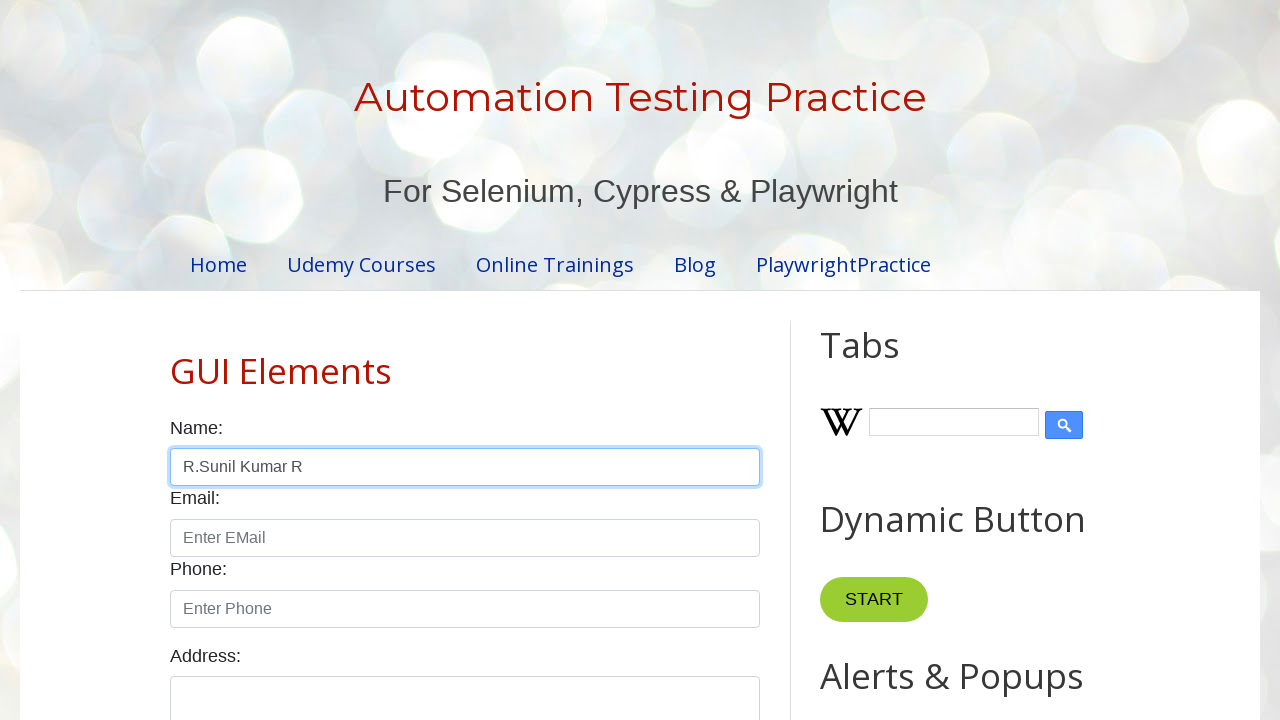

Selected male radio button at (176, 360) on input#male
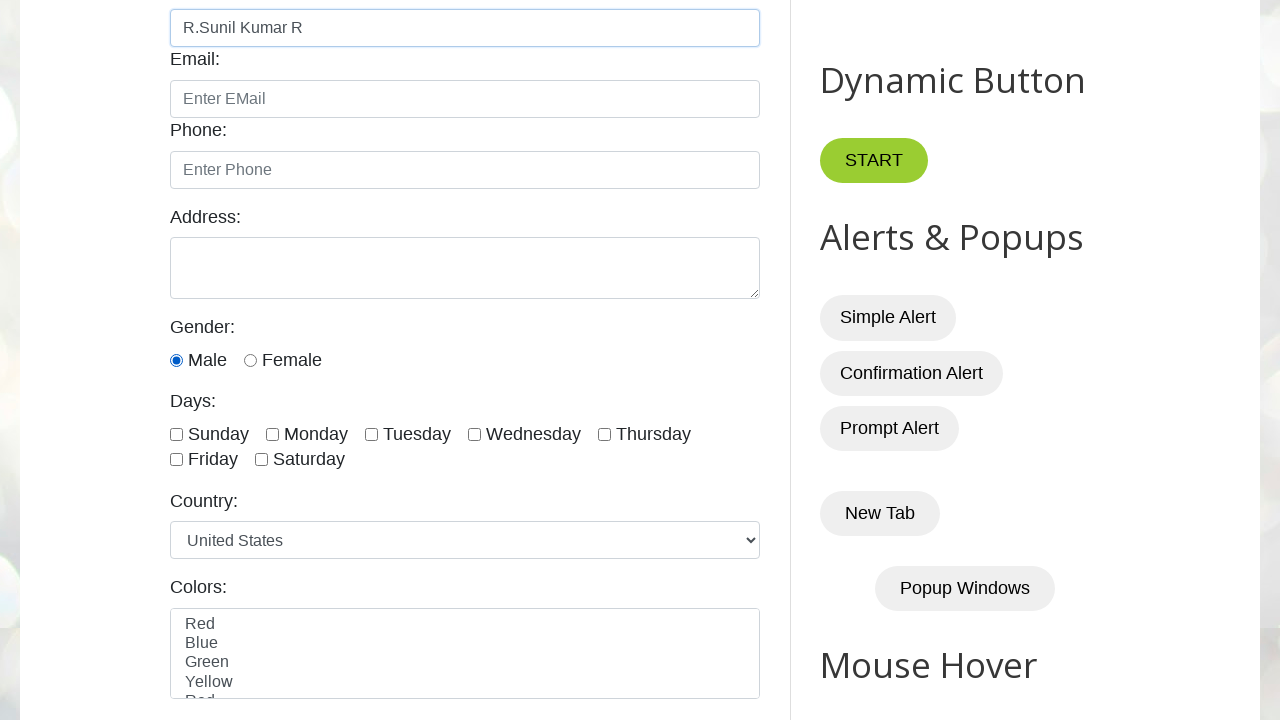

Filled name field with 'R.Sunil Kumar Reddy' again on #name
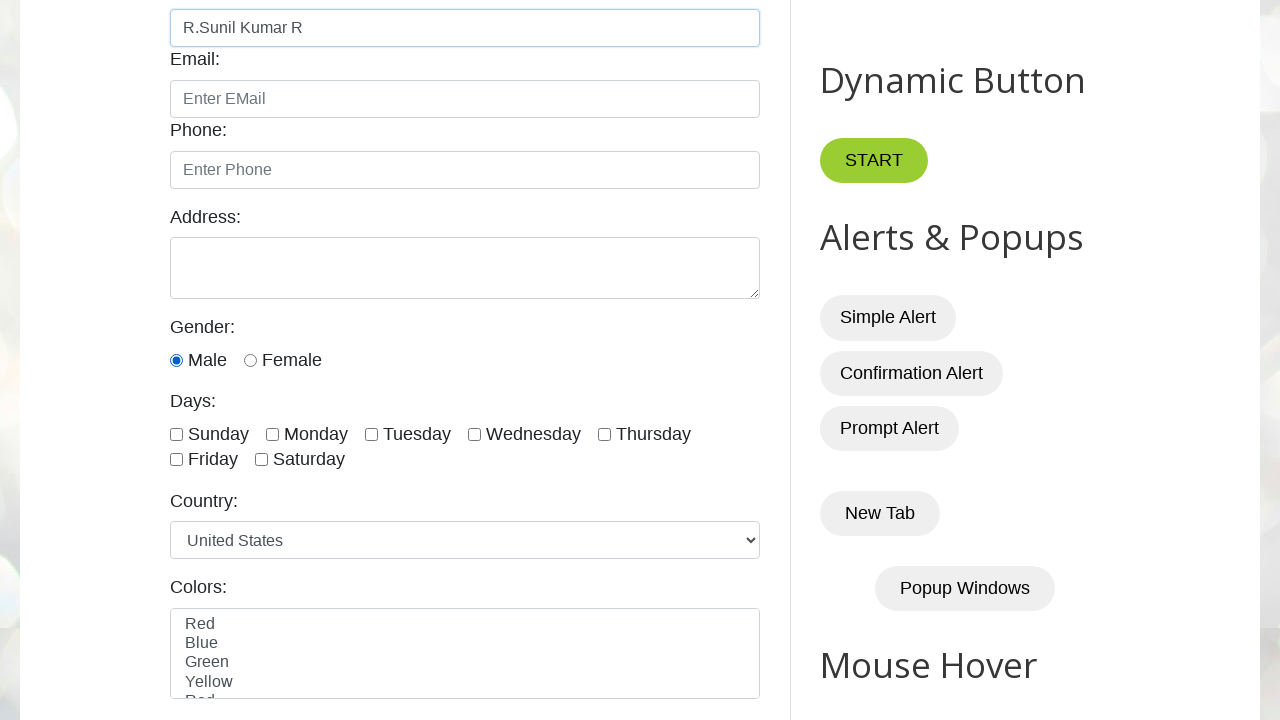

Cleared the name field on #name
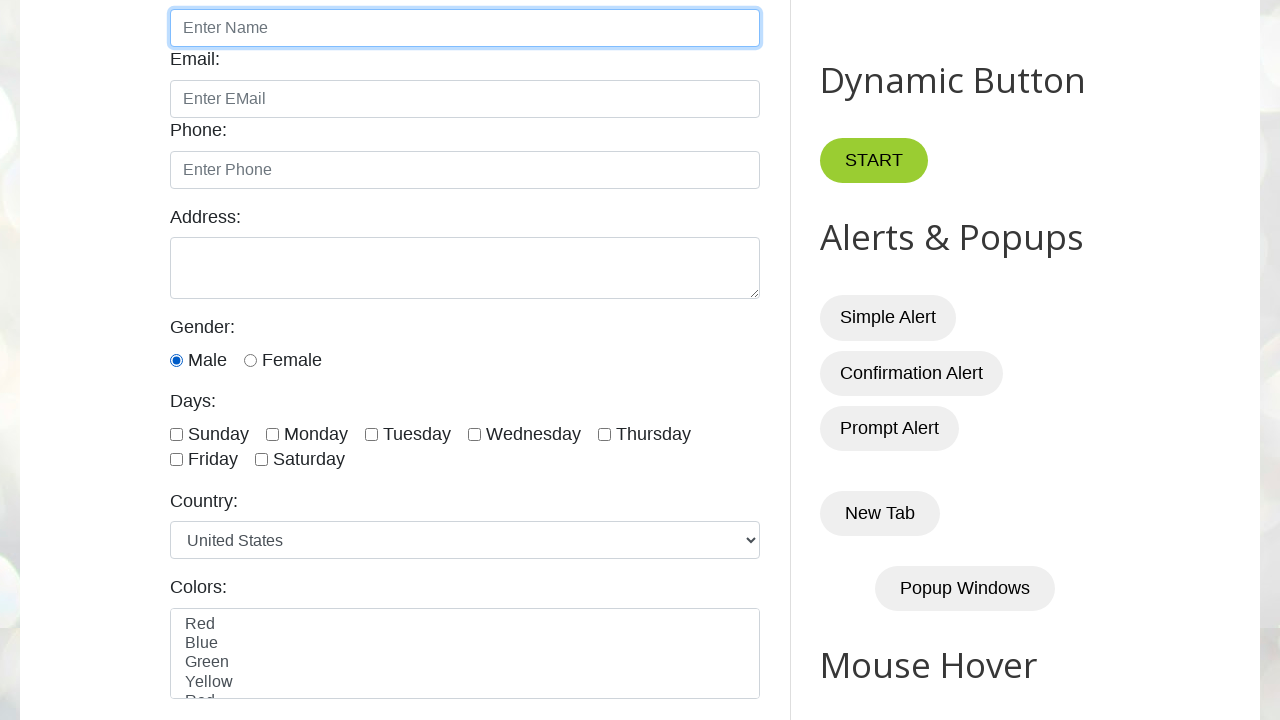

Verified Sunday checkbox is displayed and exists
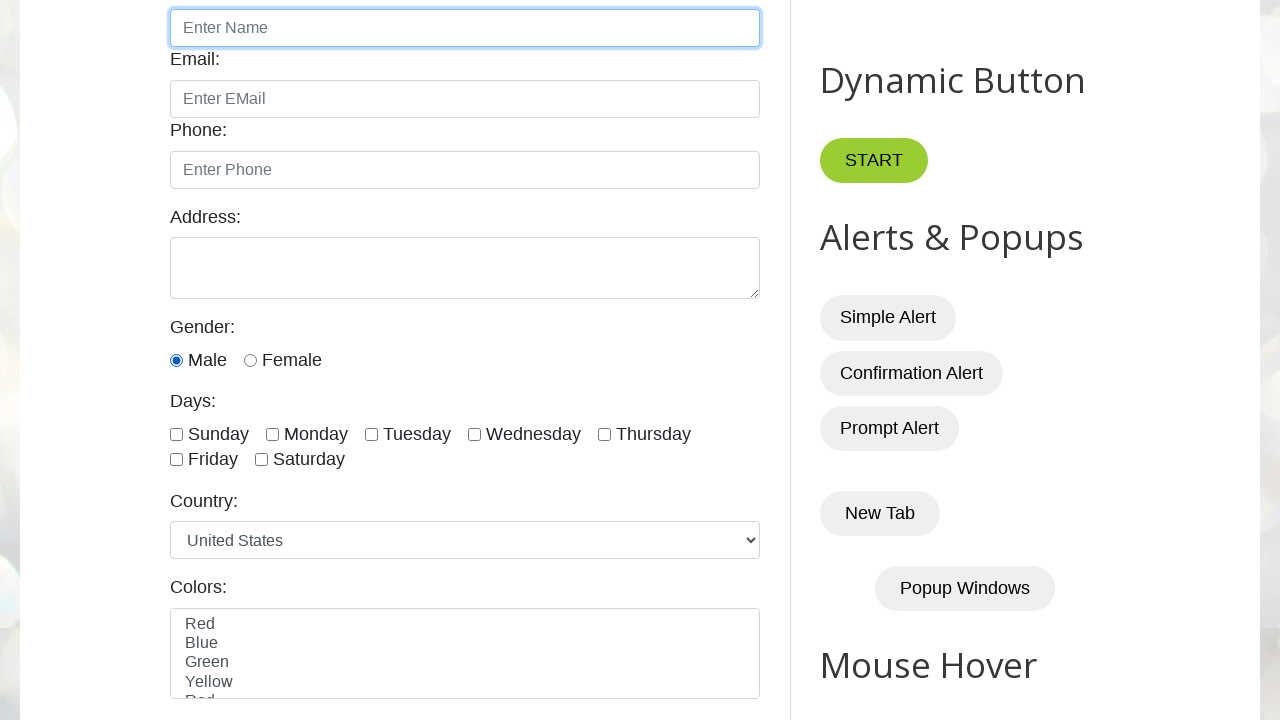

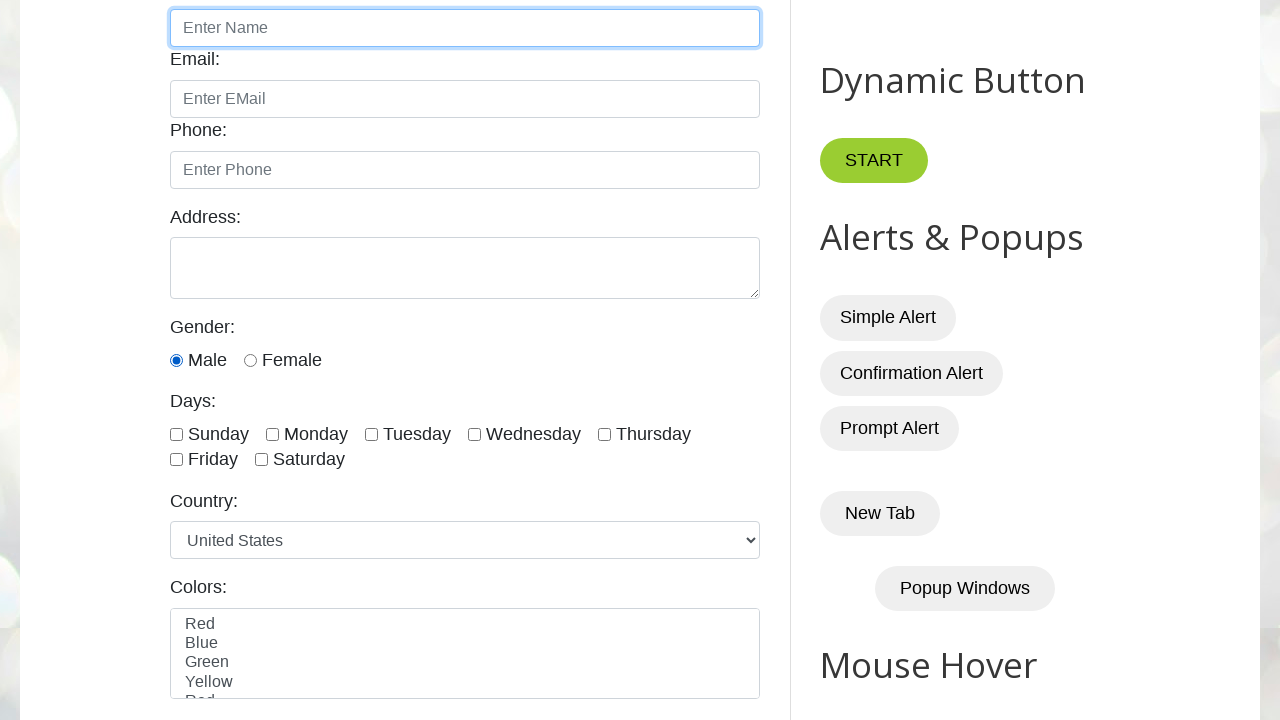